Basic browser automation test that navigates to Rahul Shetty Academy website and verifies the page loads by checking the title and URL are accessible.

Starting URL: https://rahulshettyacademy.com

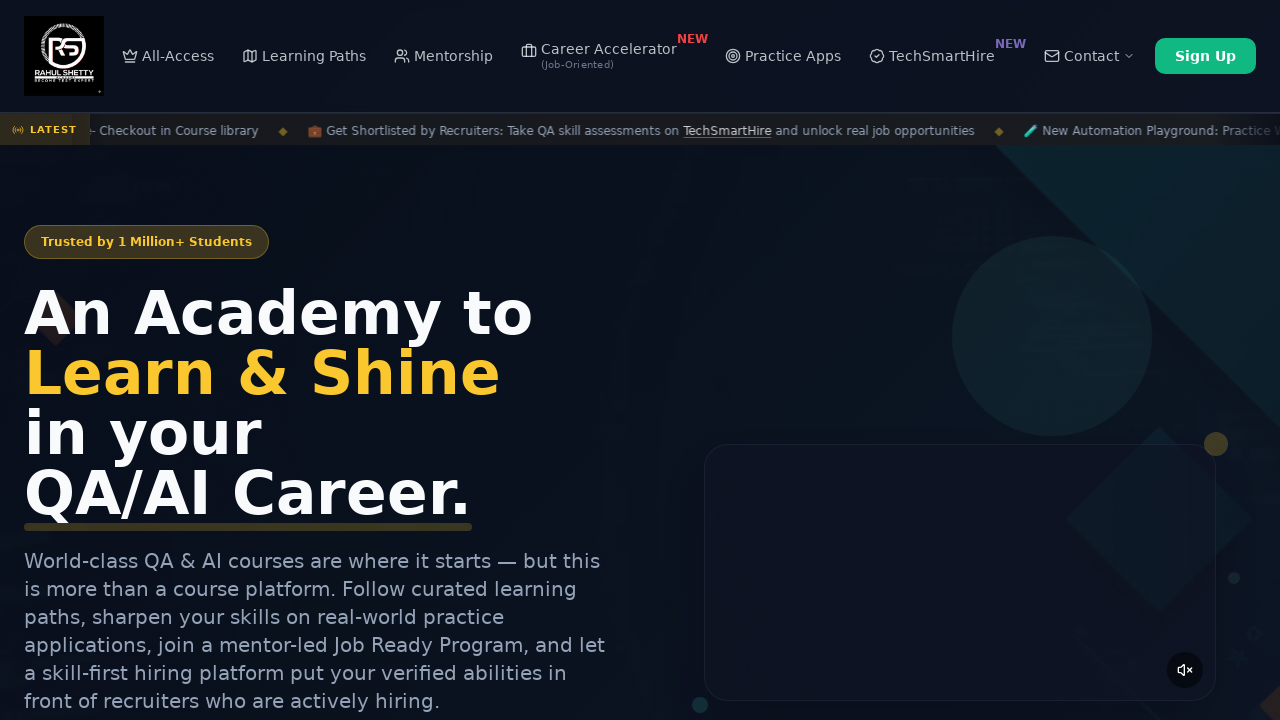

Waited for page to reach DOM content loaded state
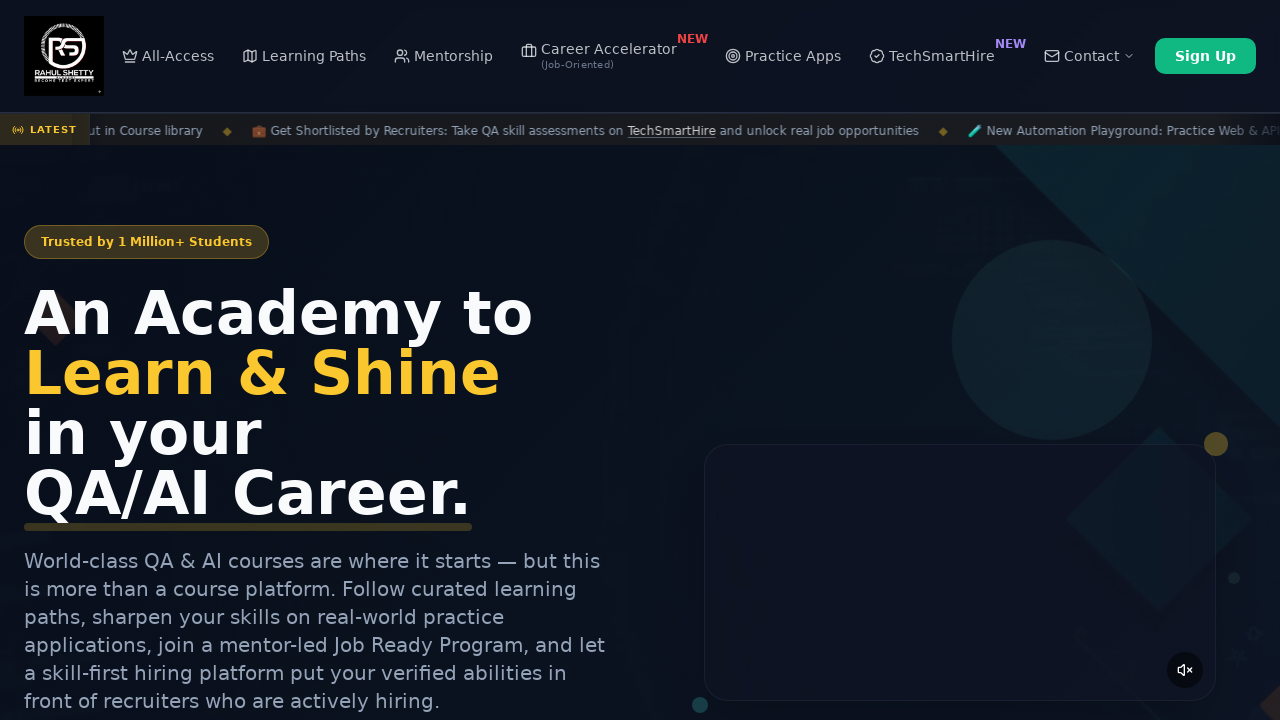

Retrieved page title: Rahul Shetty Academy | QA Automation, Playwright, AI Testing & Online Training
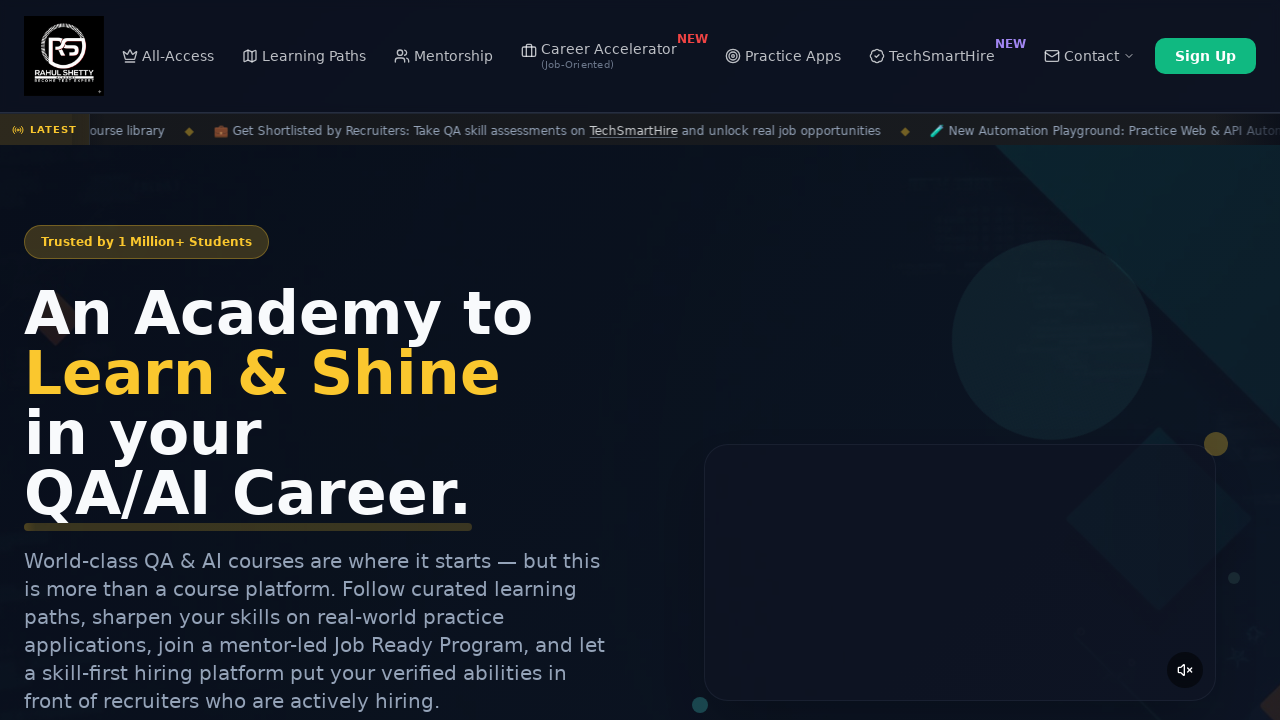

Retrieved current URL: https://rahulshettyacademy.com/
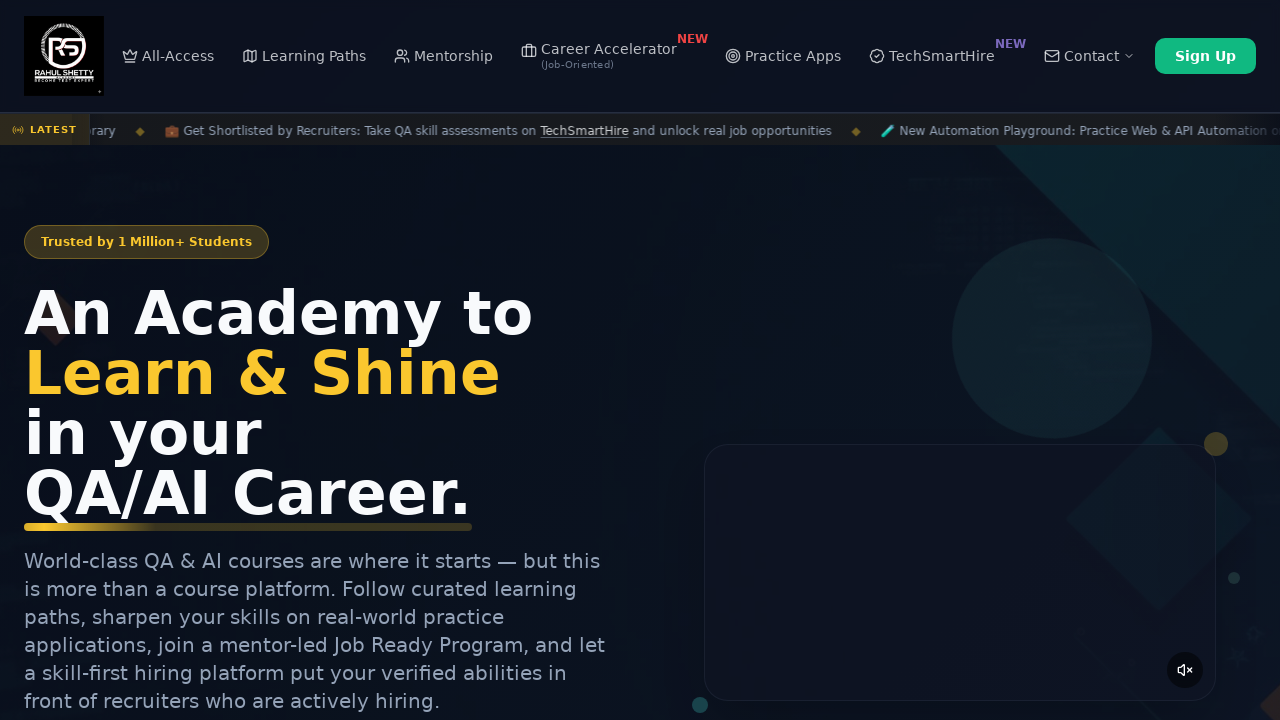

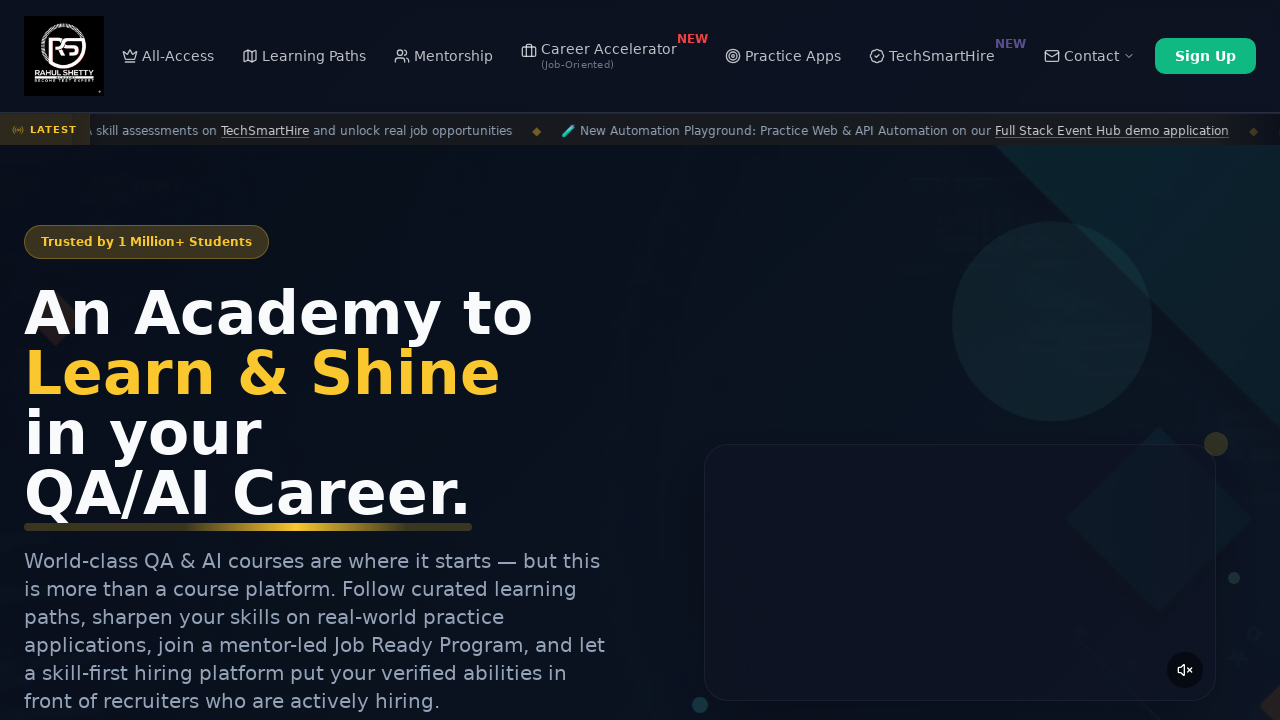